Tests string concatenation on a basic calculator by selecting Prototype build, entering "gs" and "bu", selecting Concatenate operation, and verifying the result is "gsbu"

Starting URL: https://testsheepnz.github.io/BasicCalculator.html

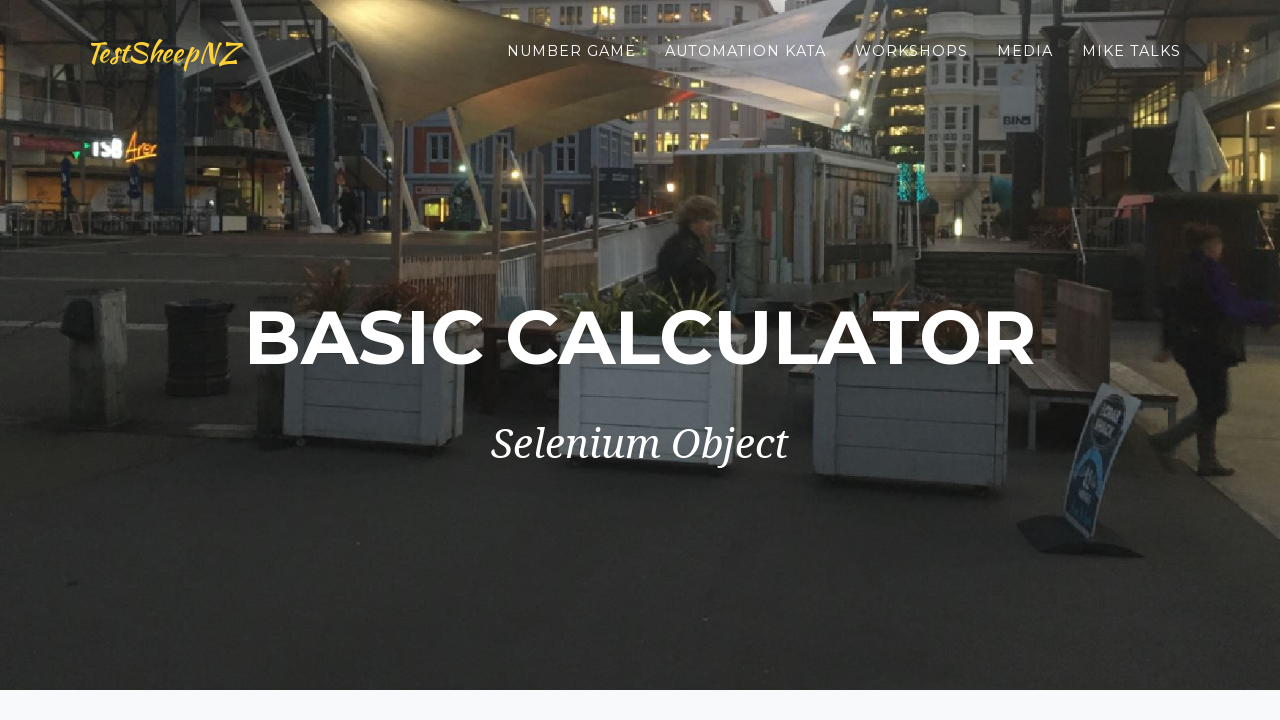

Scrolled down to the bottom of the page
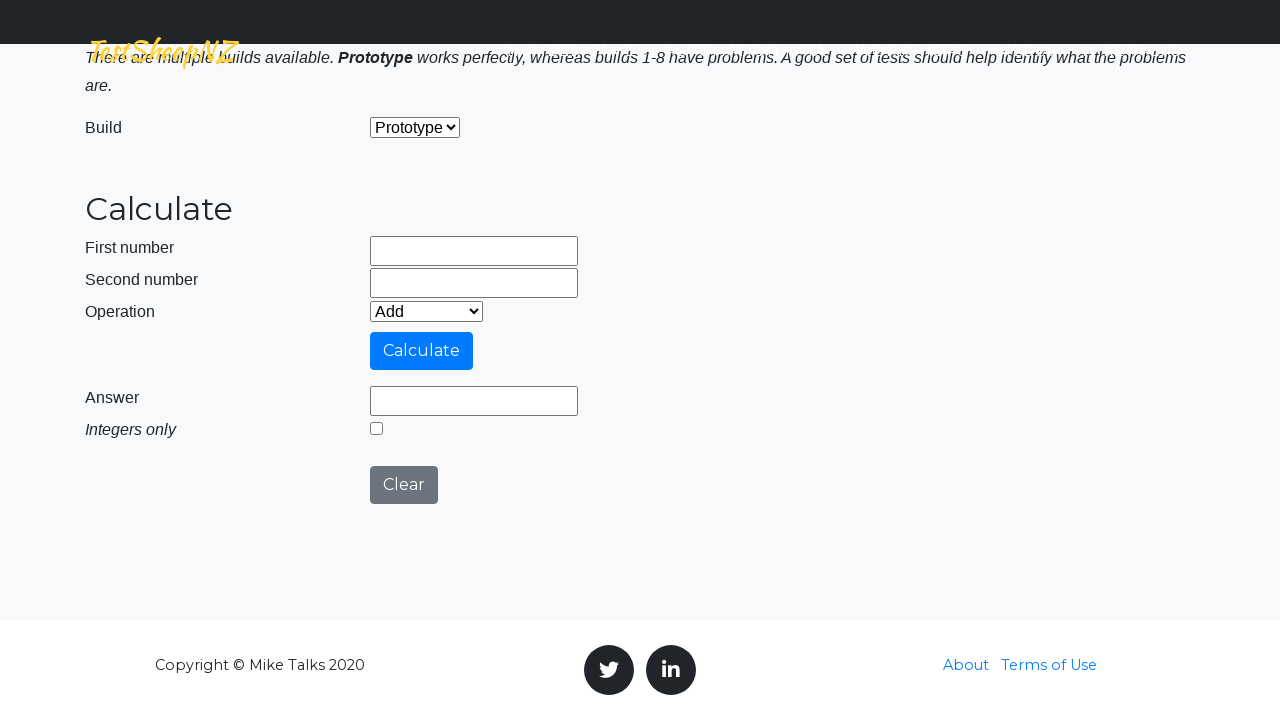

Selected 'Prototype' build from dropdown on #selectBuild
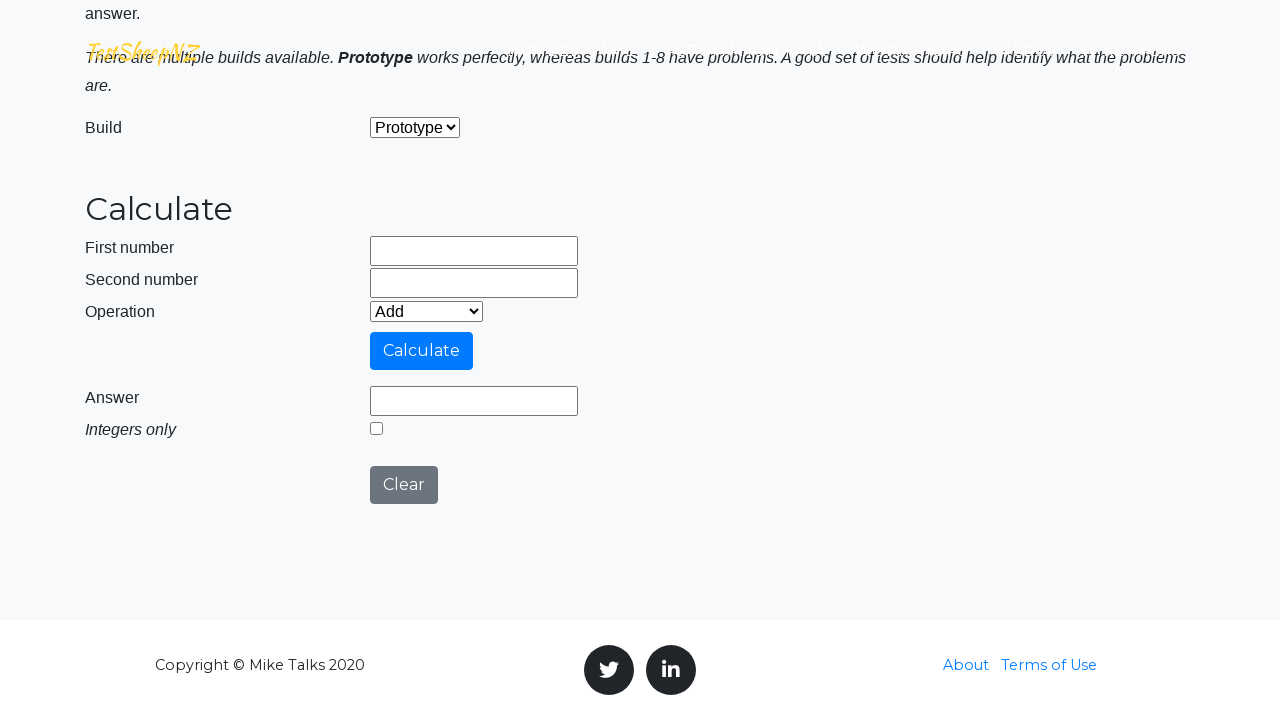

Entered 'gs' in first number field on #number1Field
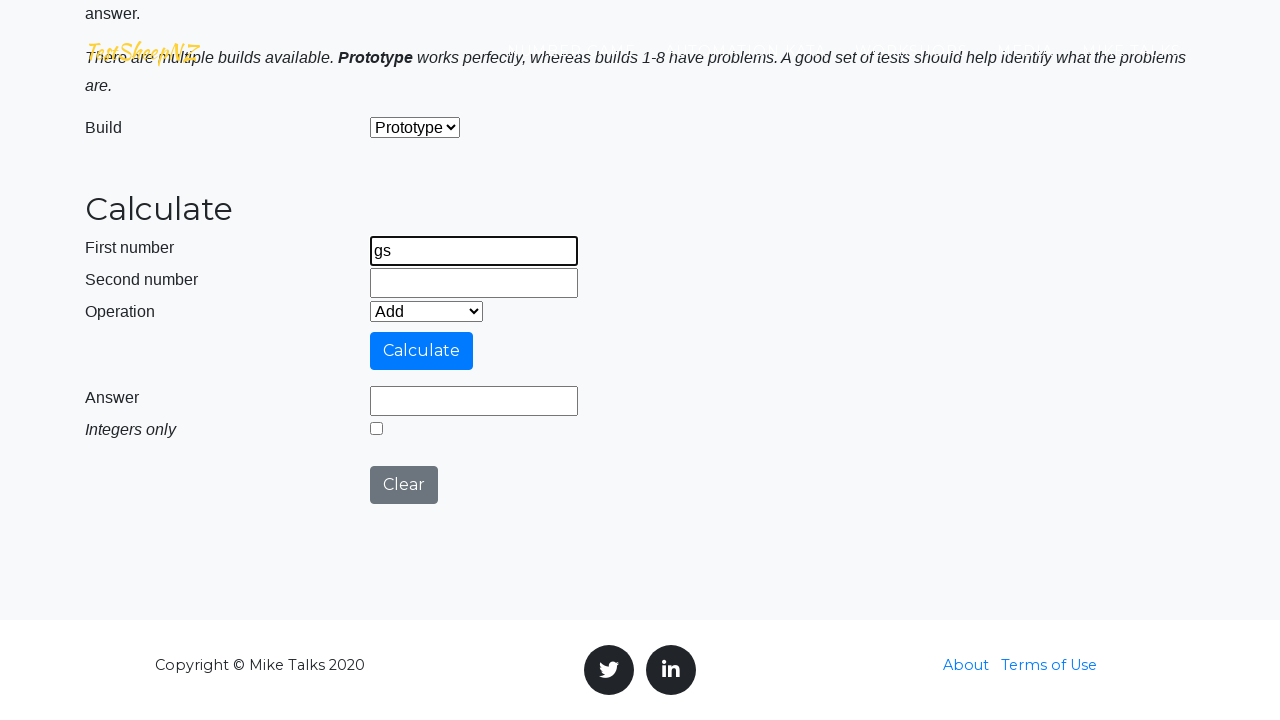

Entered 'bu' in second number field on #number2Field
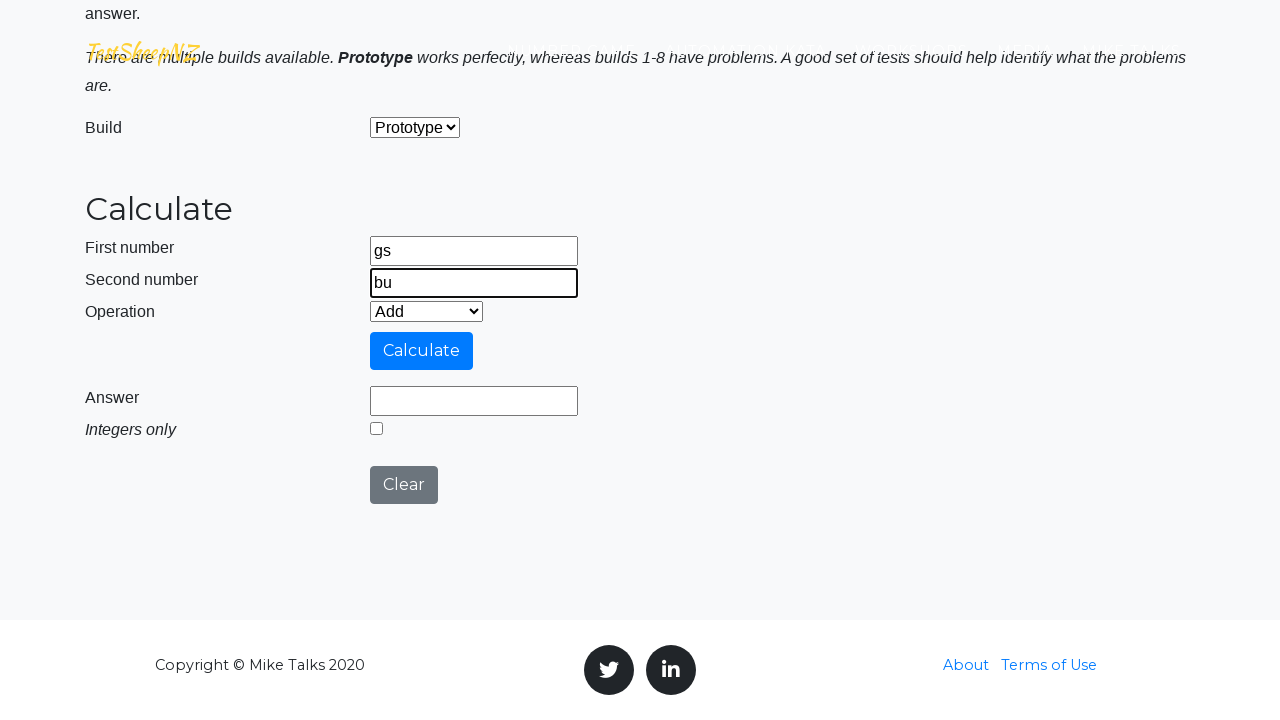

Selected 'Concatenate' operation from dropdown on #selectOperationDropdown
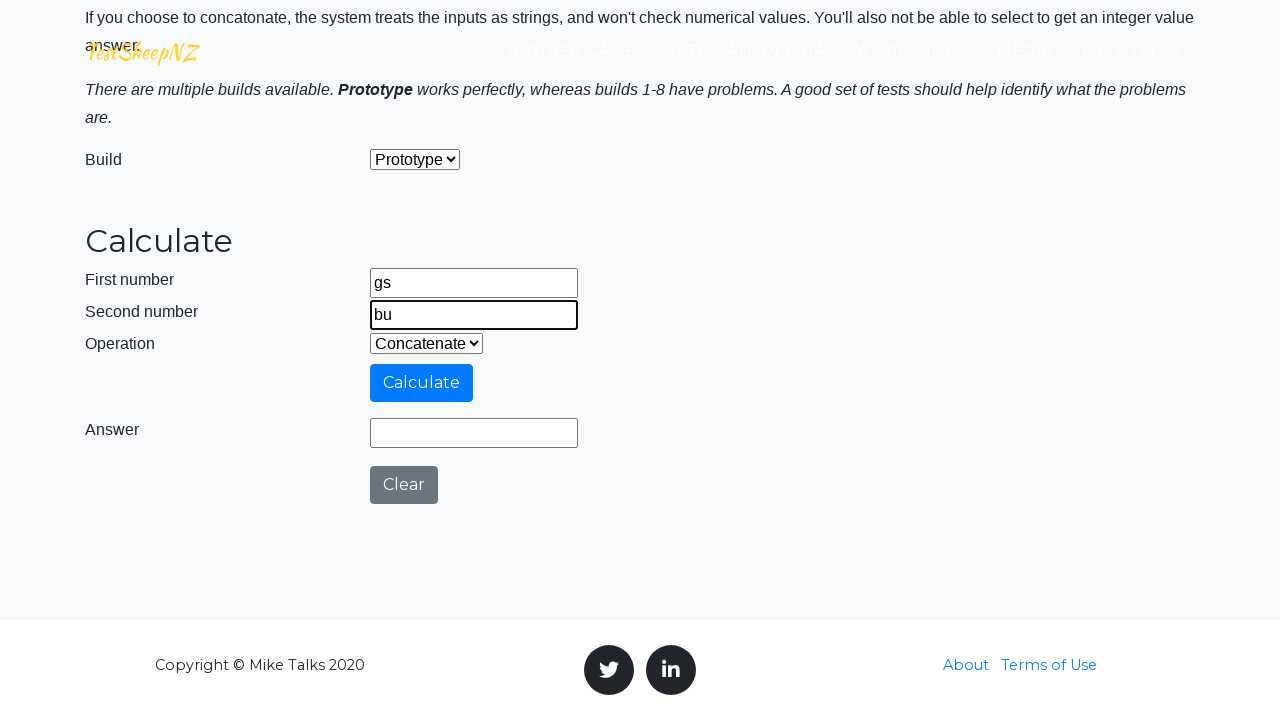

Clicked Calculate button at (422, 383) on #calculateButton
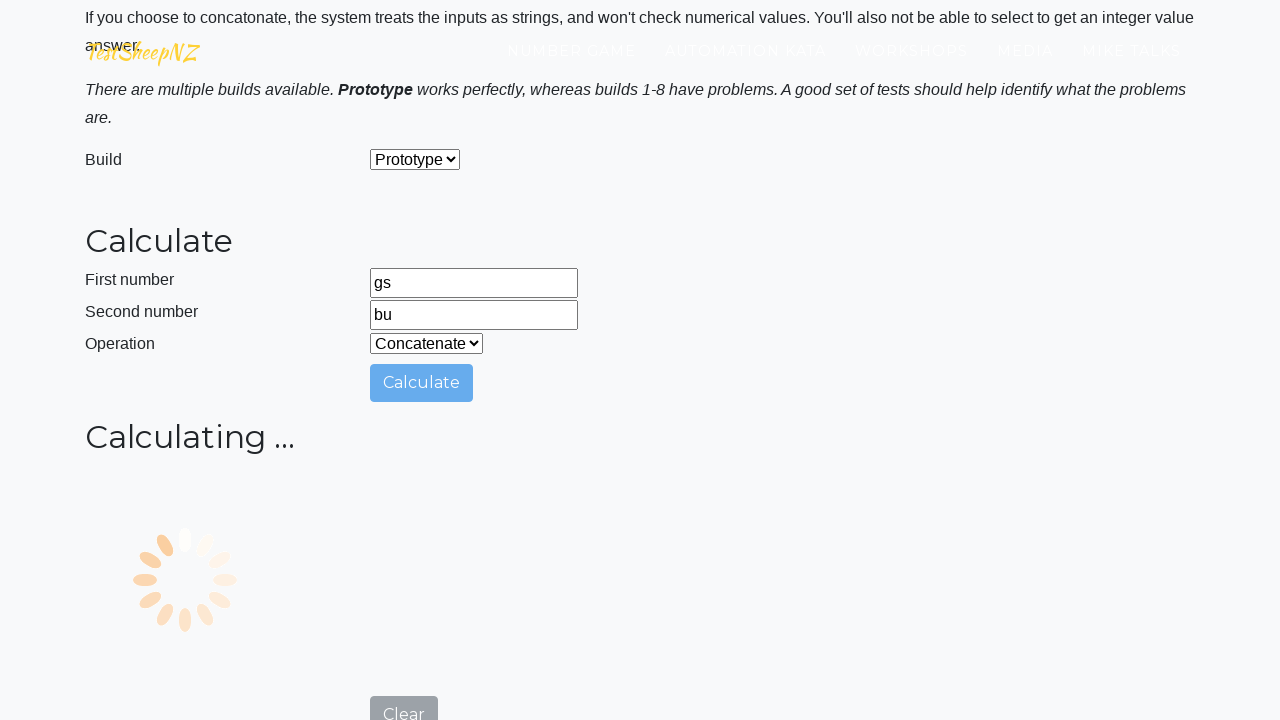

Verified answer field displays 'gsbu'
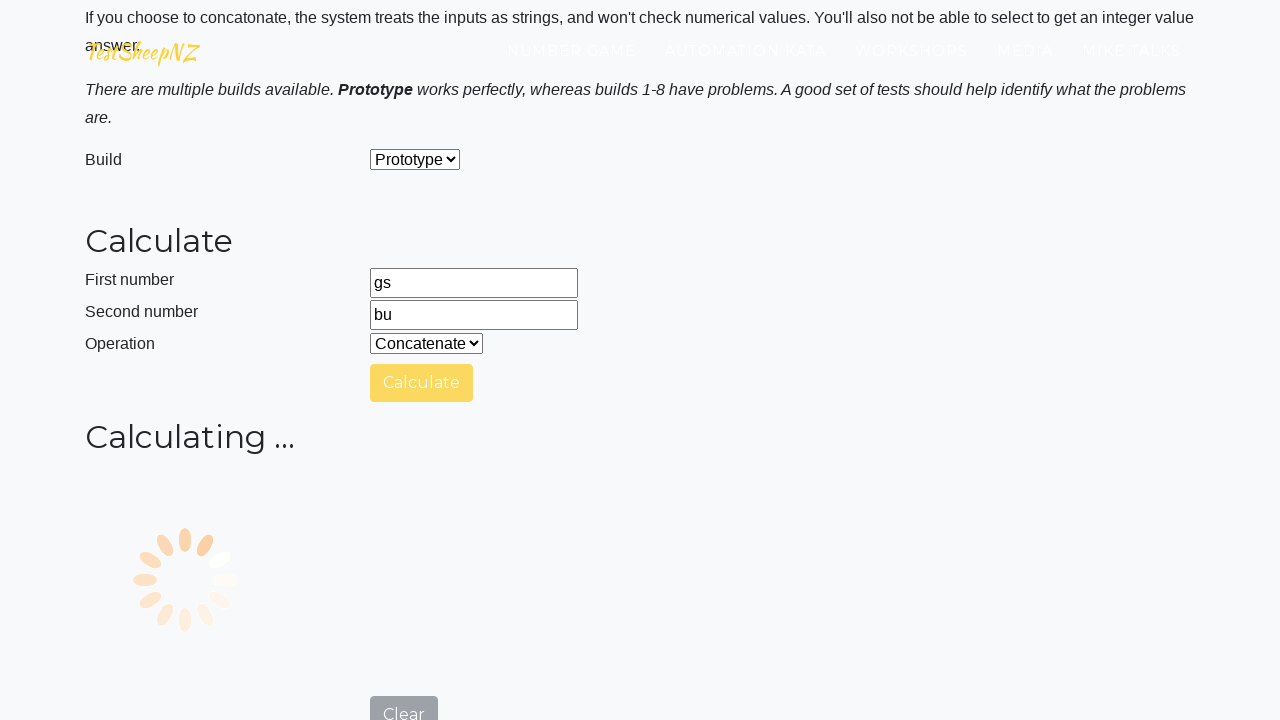

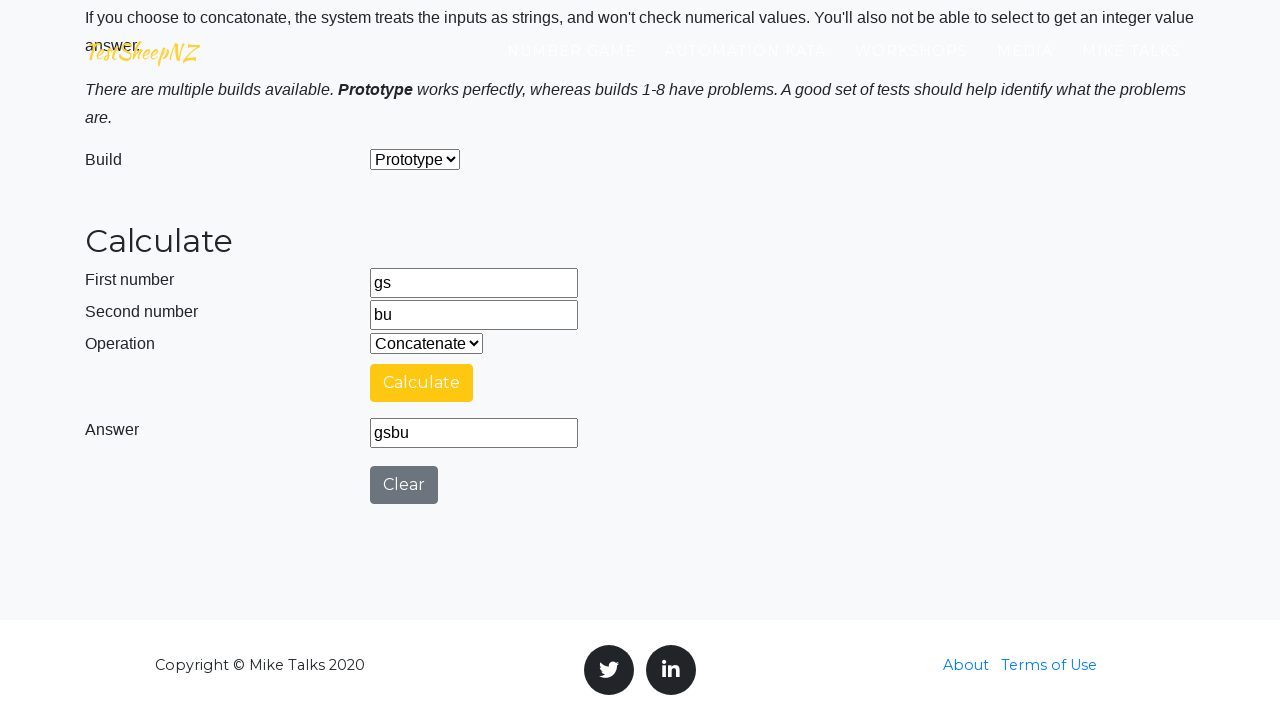